Navigates to MoneyControl news page and clicks on BKFS link if it exists

Starting URL: https://www.moneycontrol.com/news/

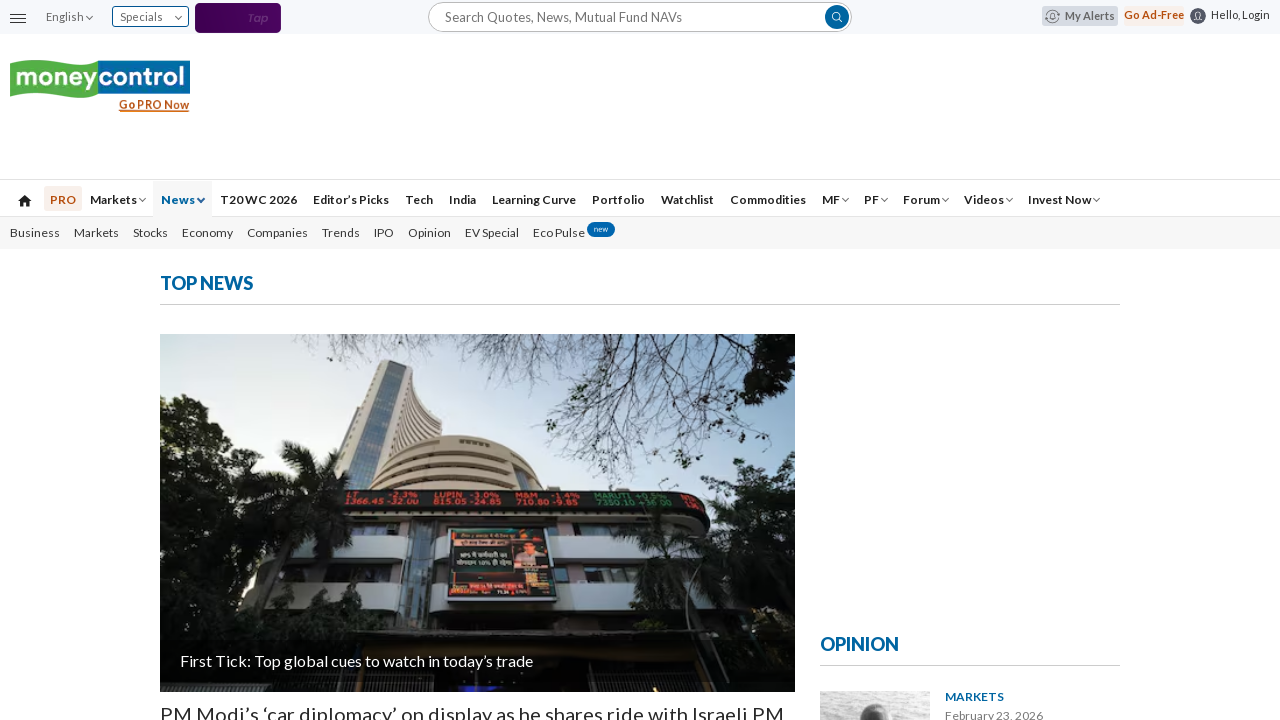

Navigated to MoneyControl news page
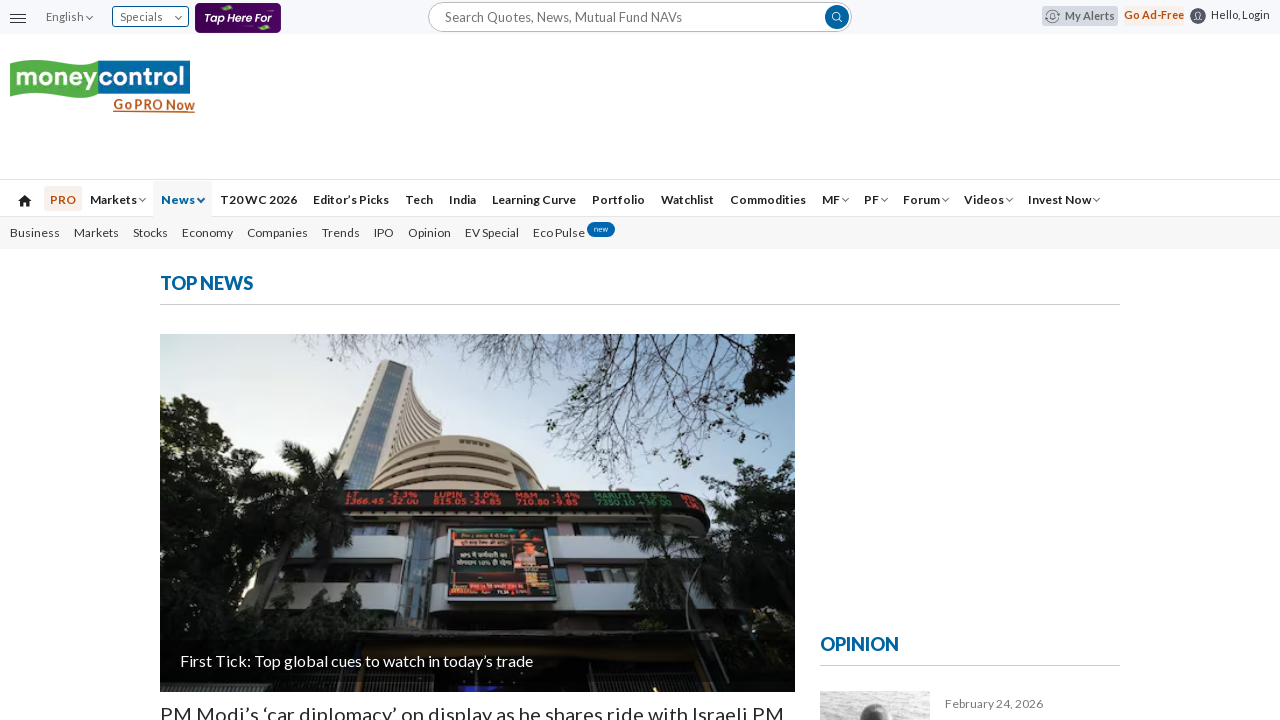

Located all BKFS links on the page
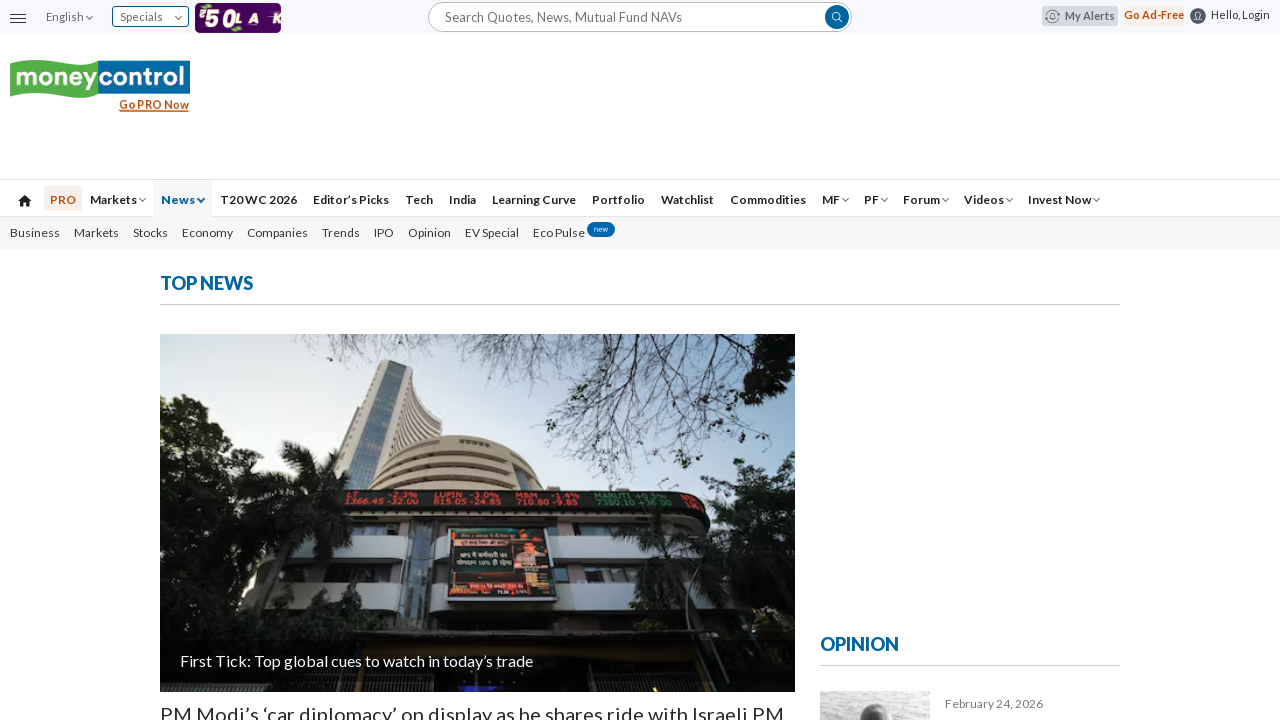

No BKFS link found on the page
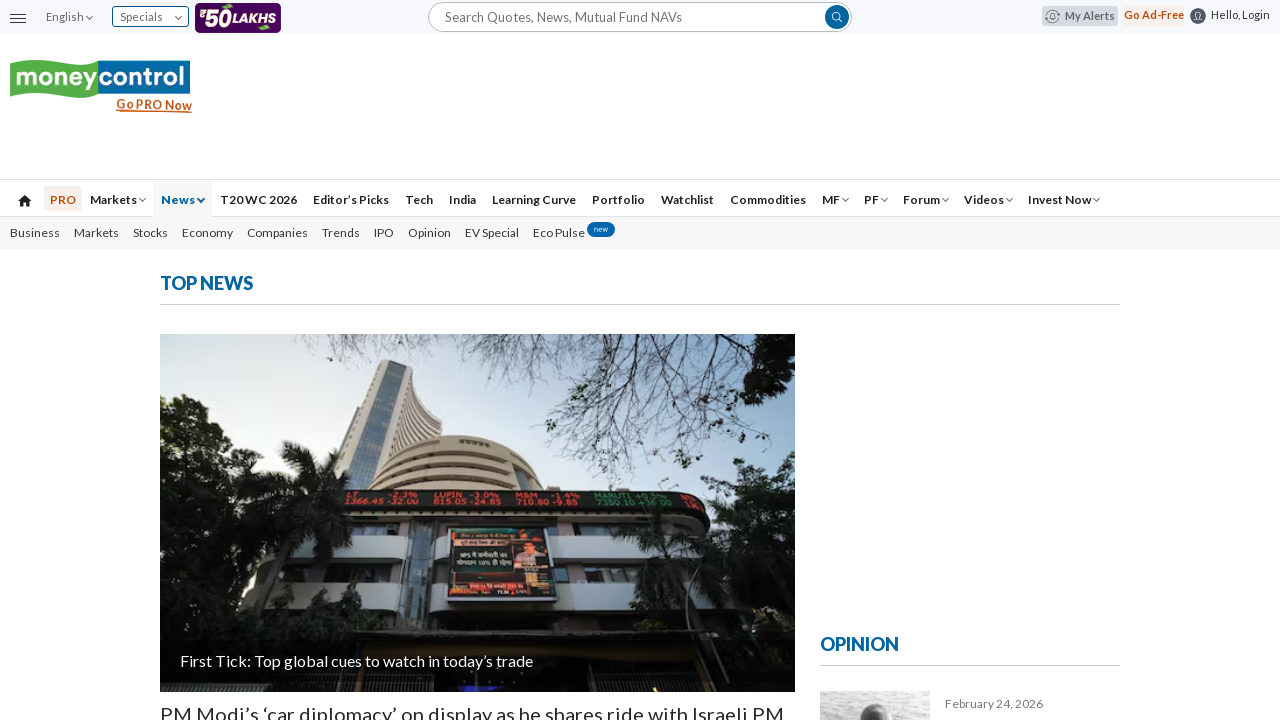

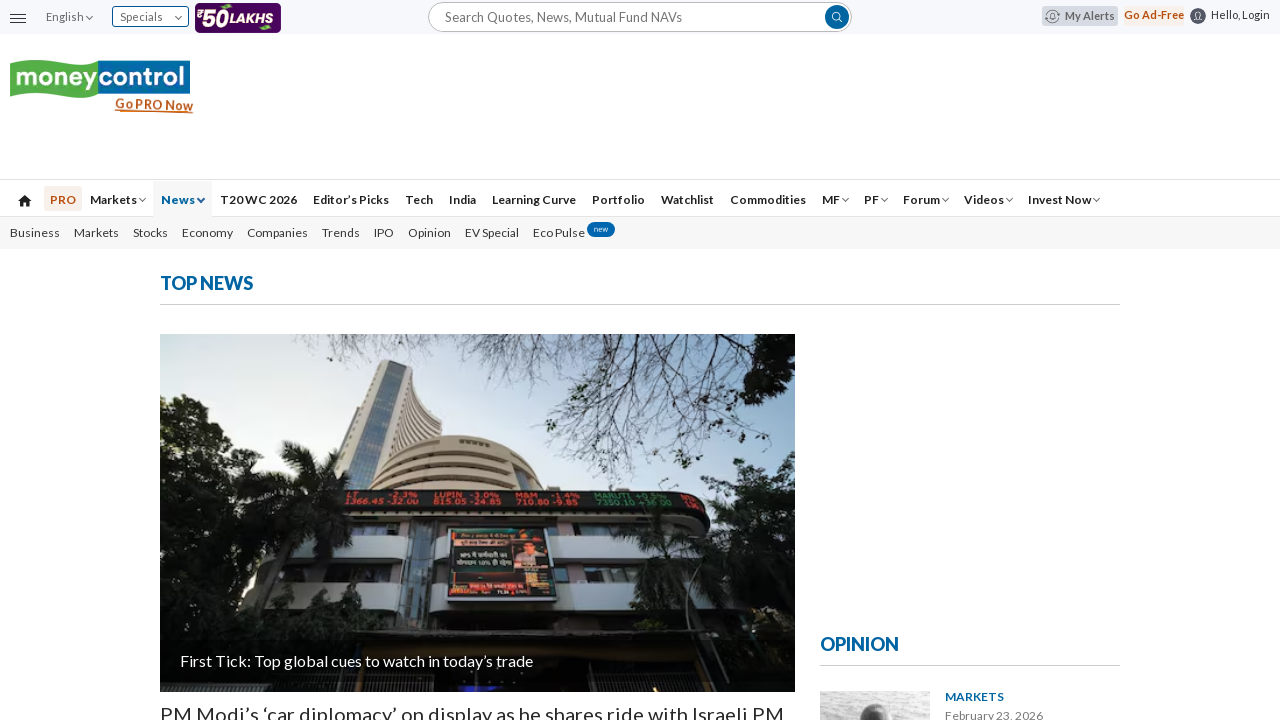